Navigates to a frames demo page, clicks through to nested frames, switches to the bottom frame to verify its content, then returns to the main page context

Starting URL: https://the-internet.herokuapp.com

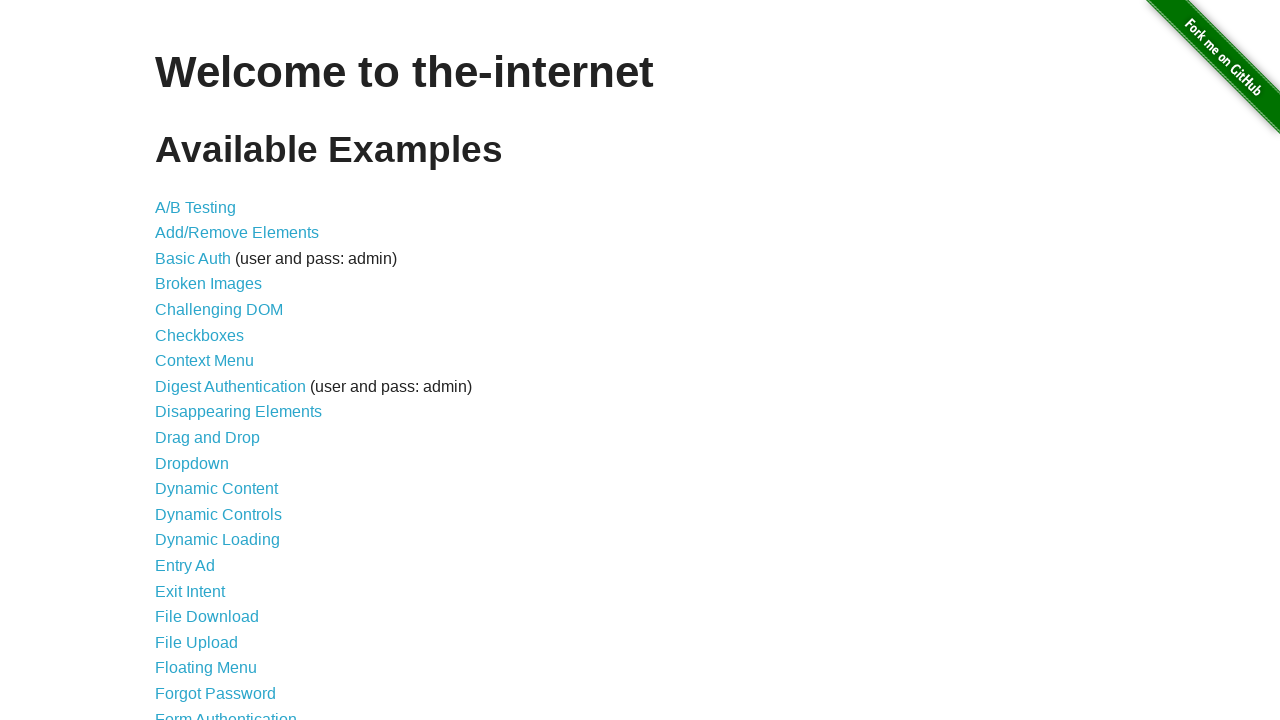

Clicked on Frames link at (182, 361) on text=Frames
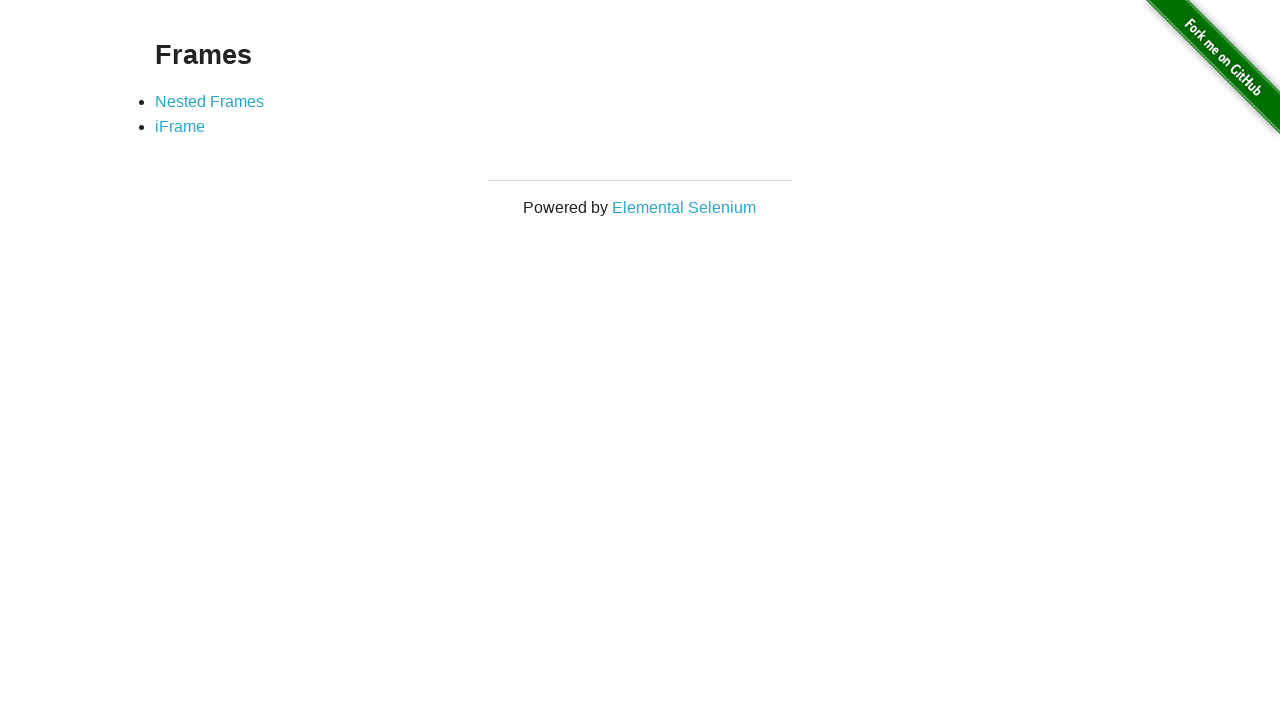

Clicked on Nested Frames link at (210, 101) on text=Nested Frames
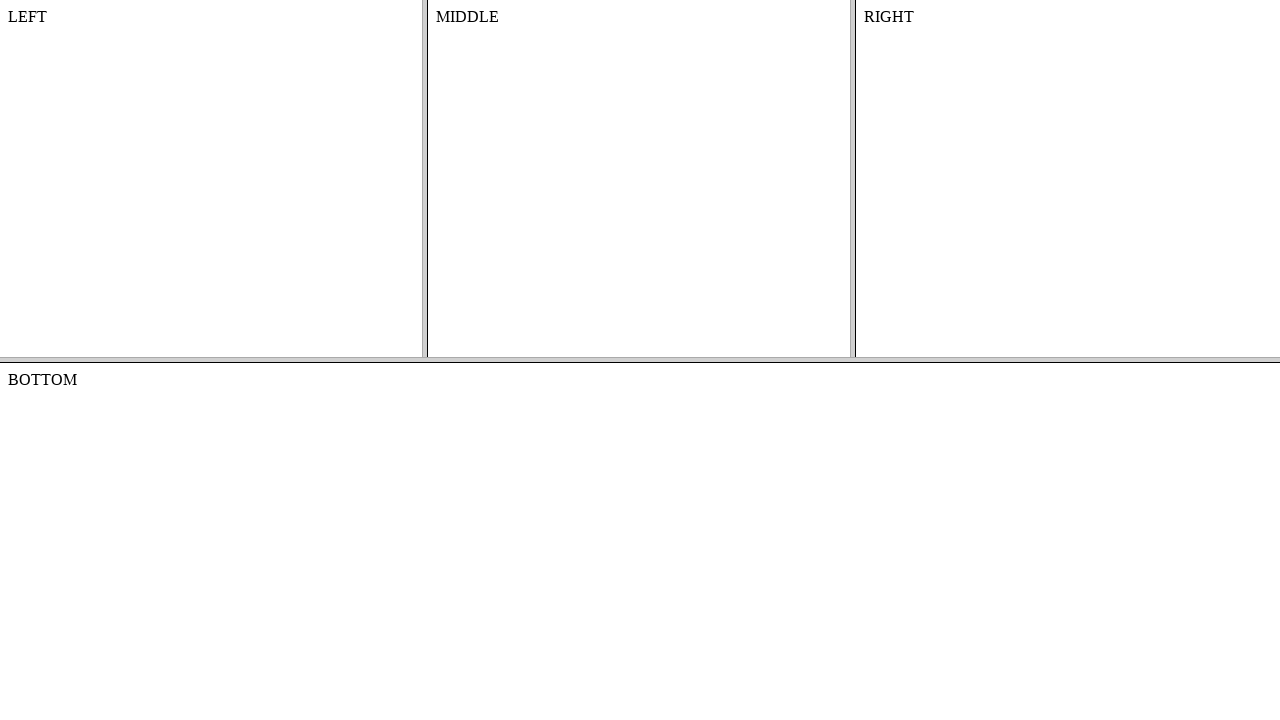

Switched to bottom frame
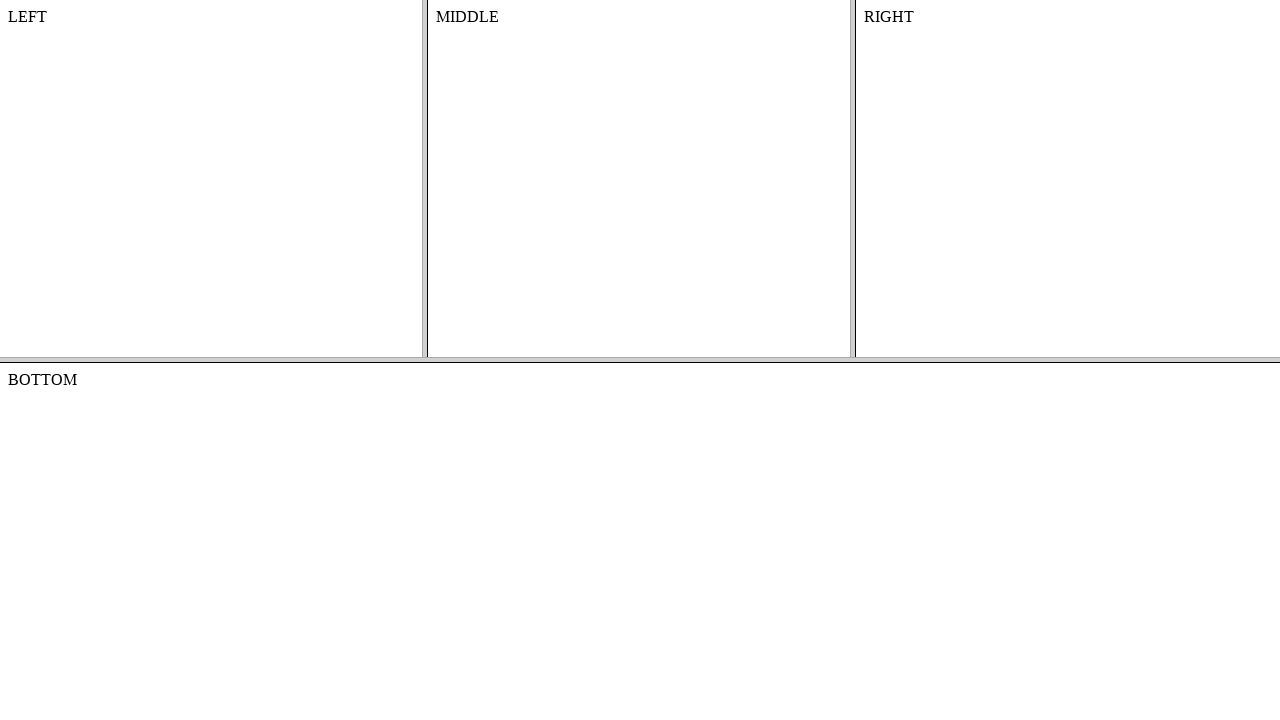

Verified frame content is accessible by waiting for body selector
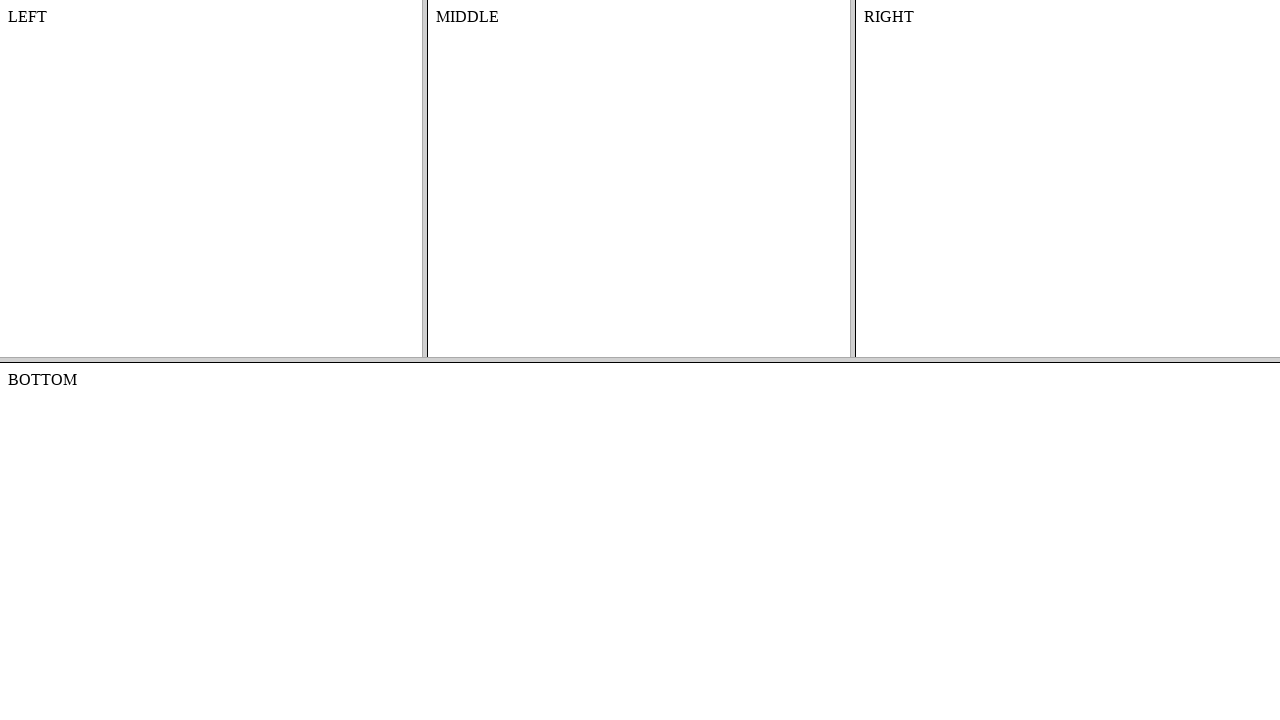

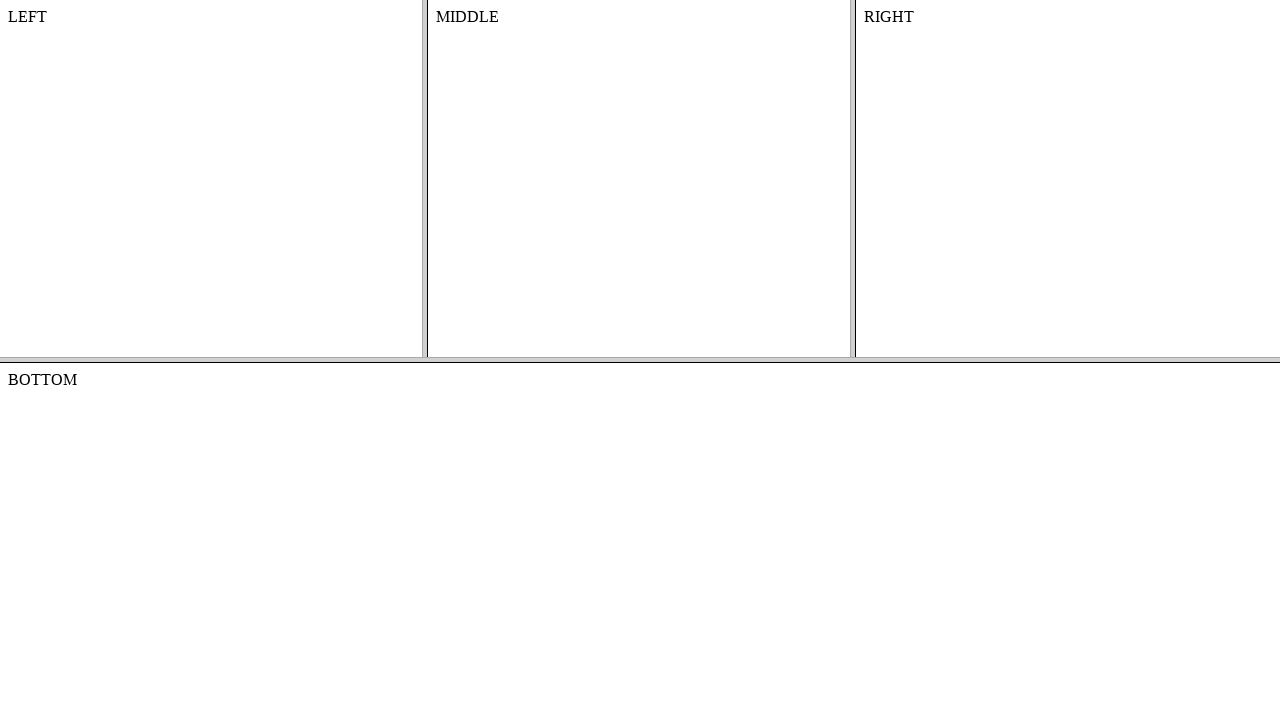